Tests window switching functionality by clicking a link that opens a new window and verifying the header text in the new window

Starting URL: https://the-internet.herokuapp.com/windows

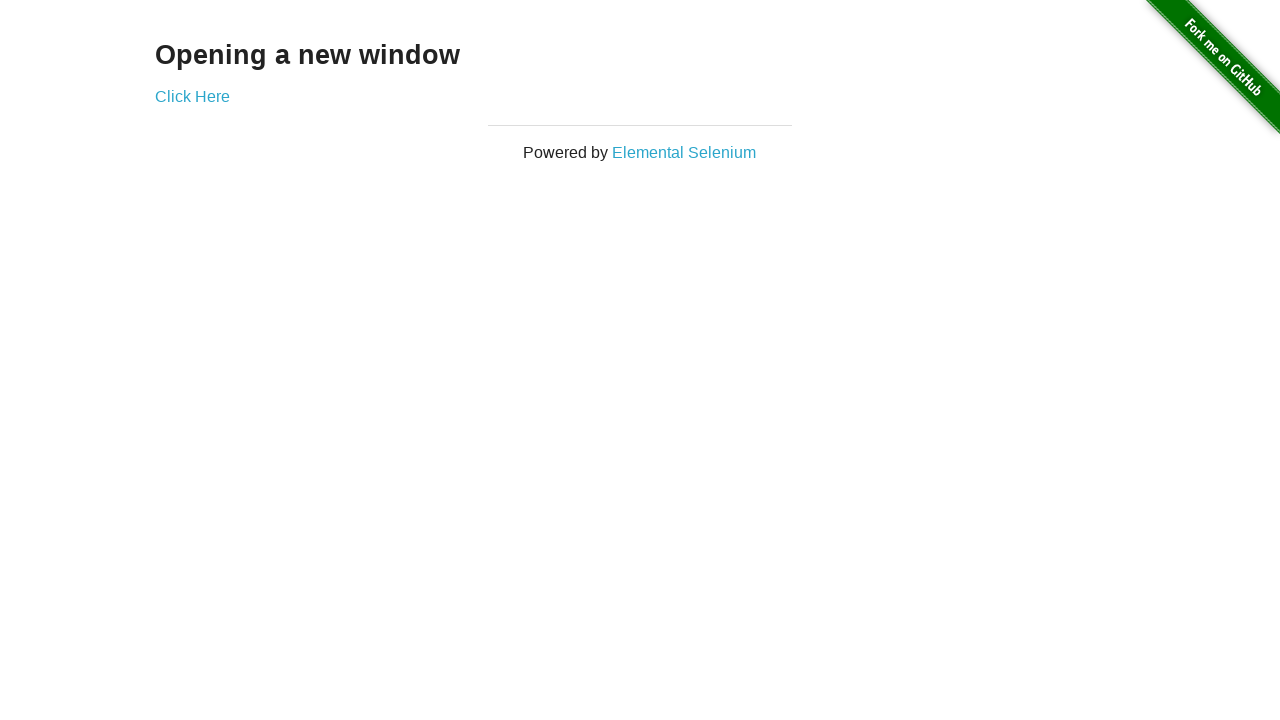

Clicked 'Click Here' link to open new window at (192, 96) on xpath=//a[contains(text(),'Click Here')]
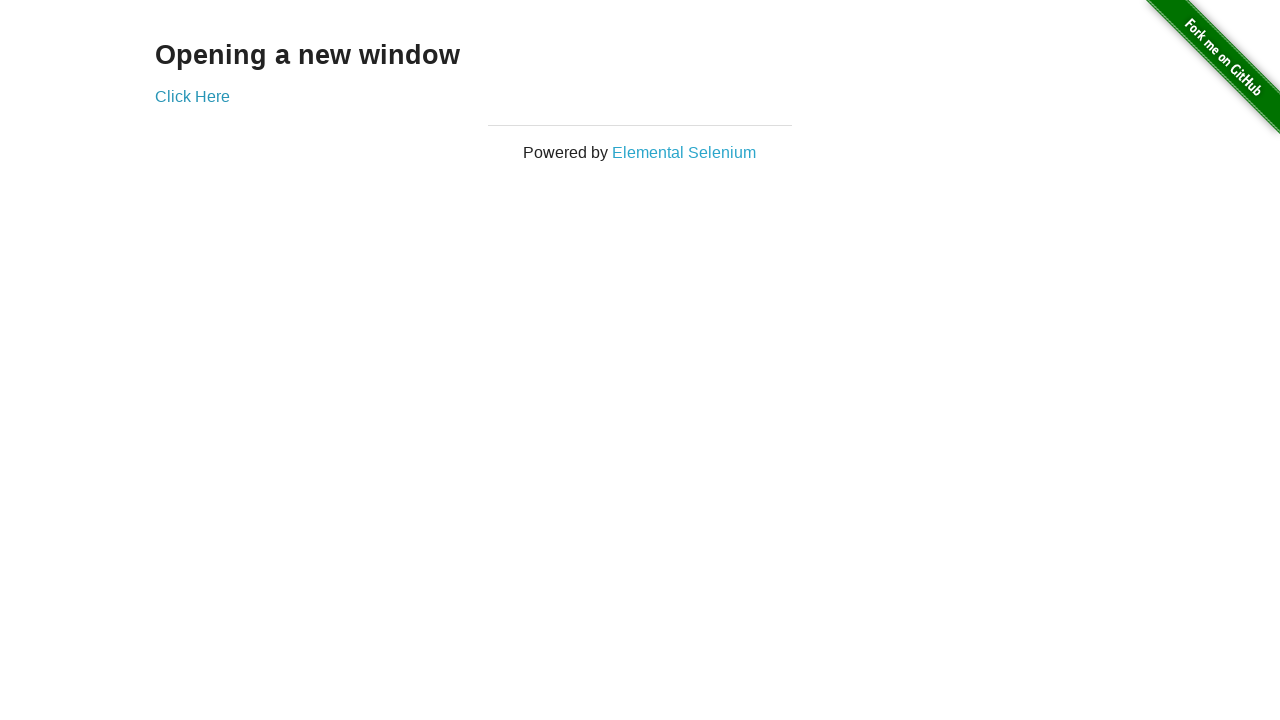

Captured new window page object
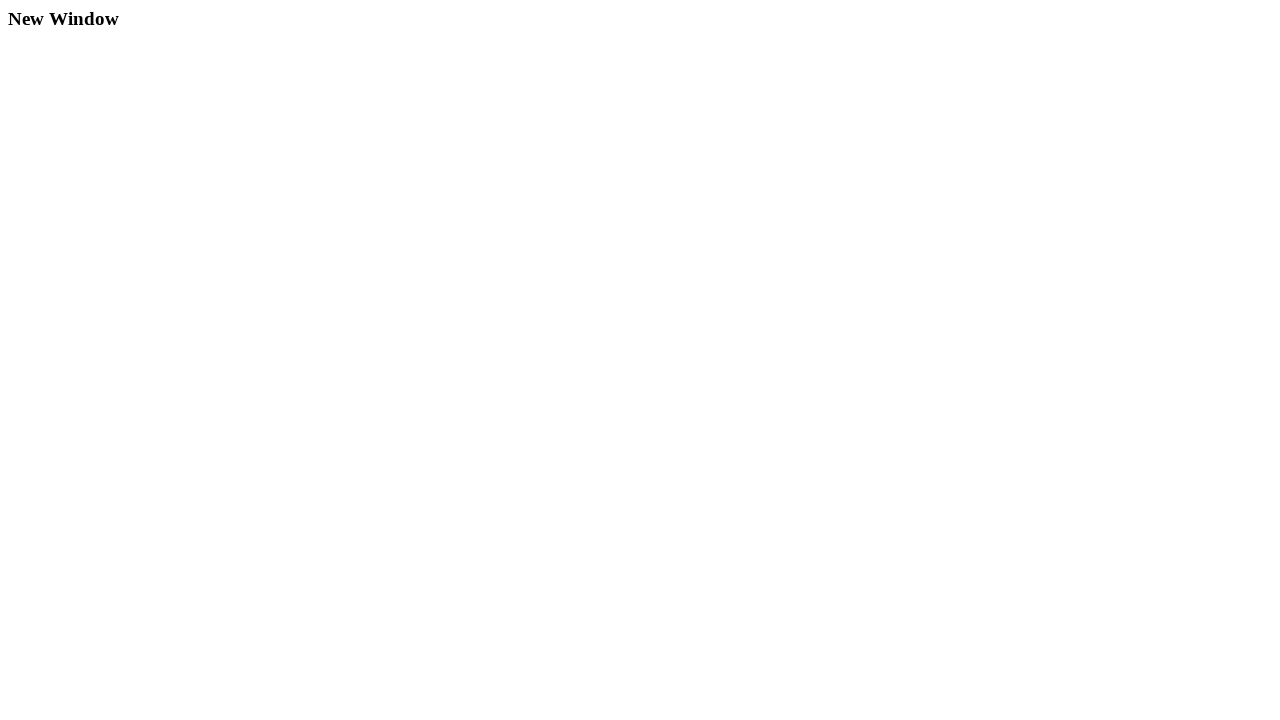

New window loaded successfully
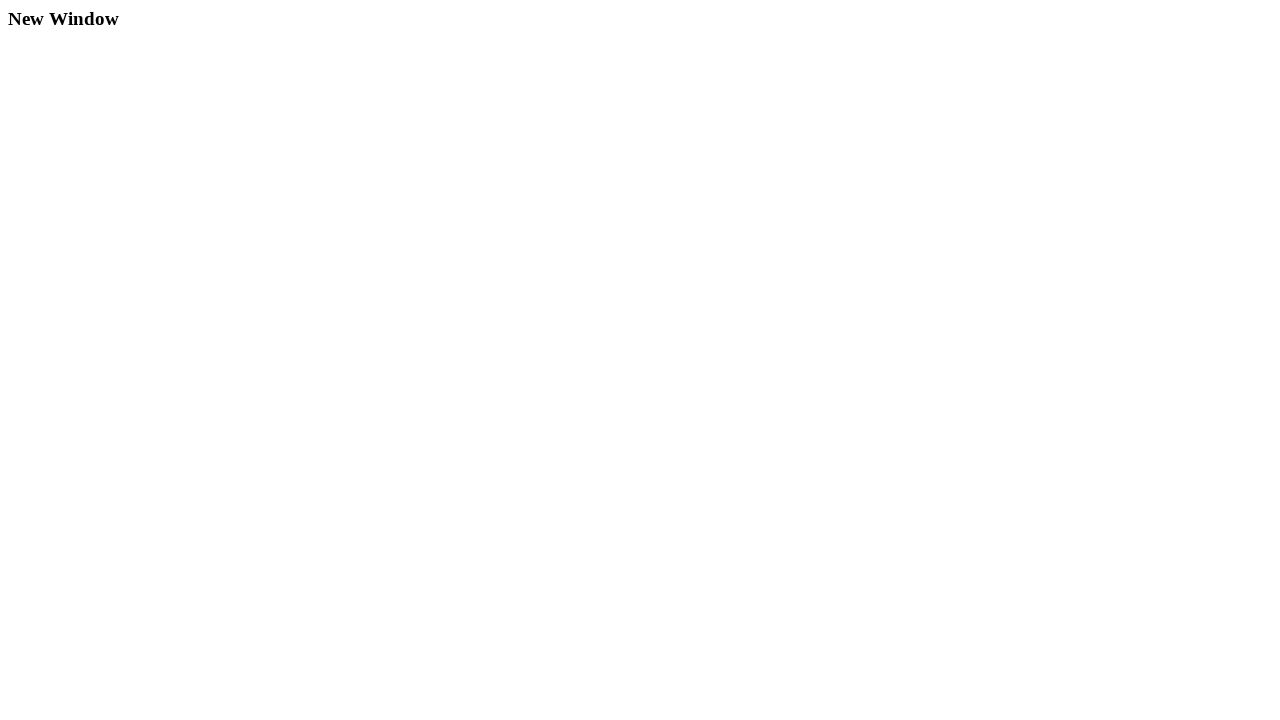

Retrieved header text from new window: 'New Window'
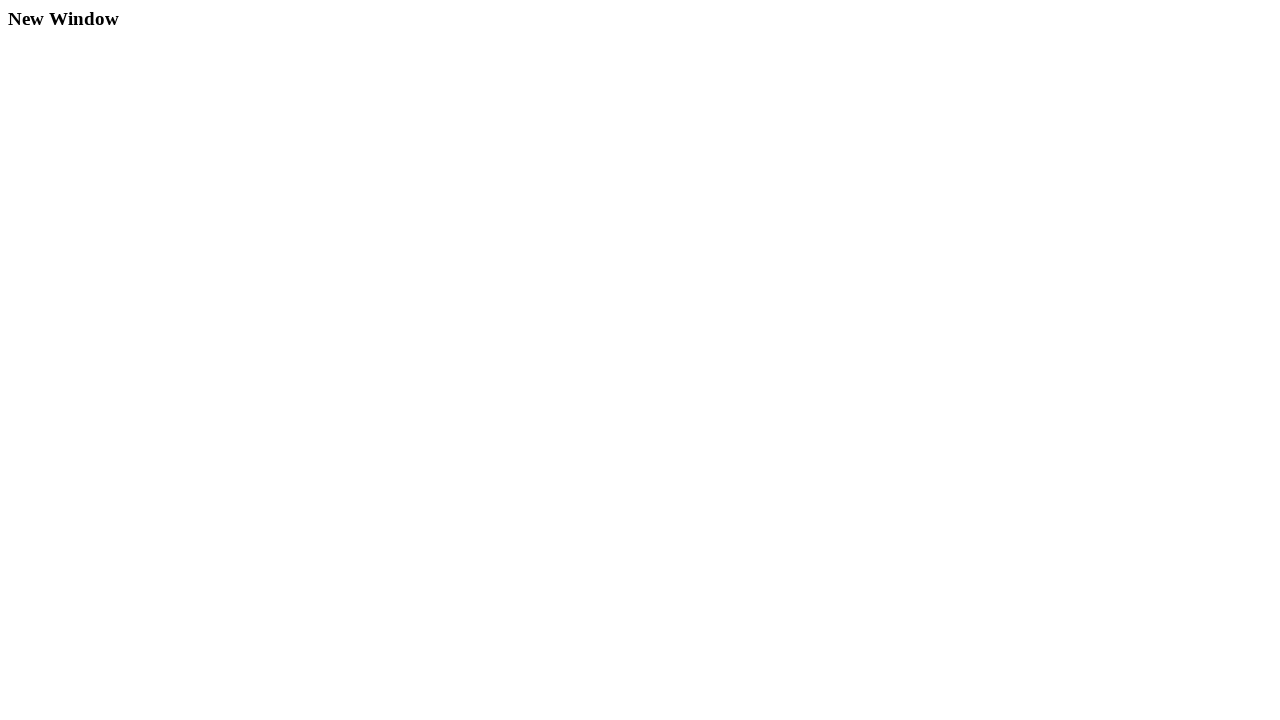

Verified header text is 'New Window'
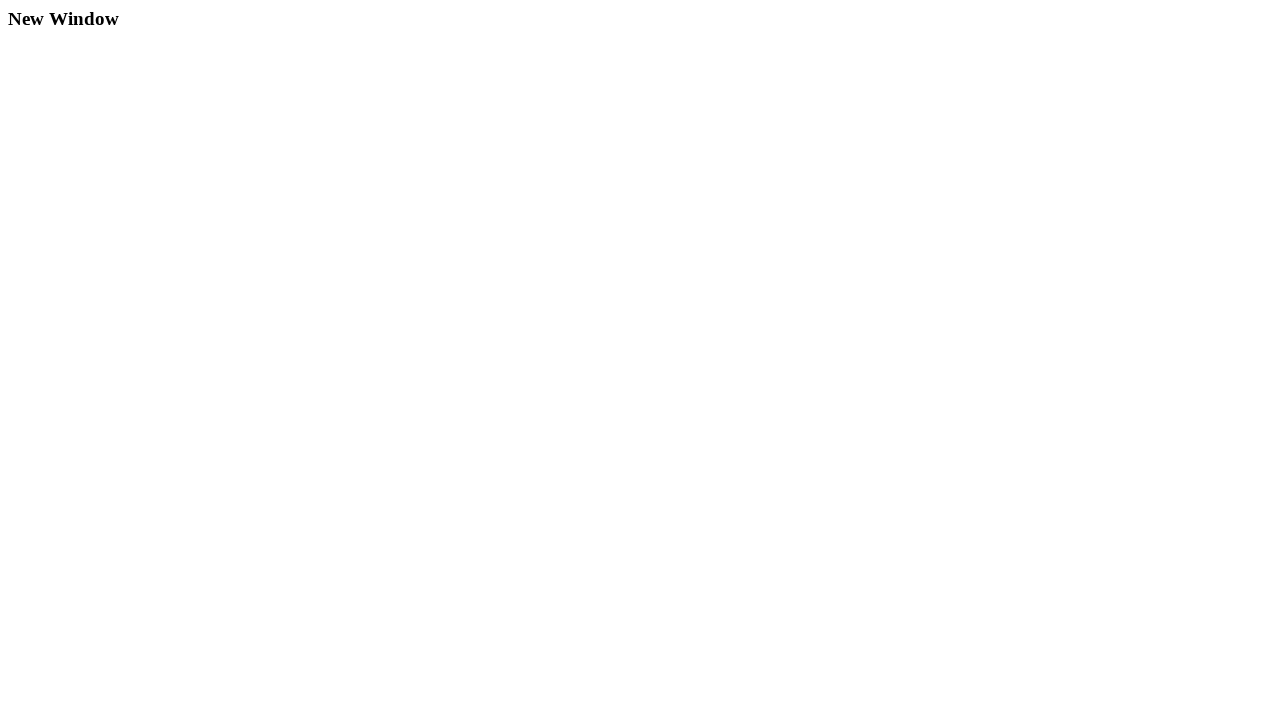

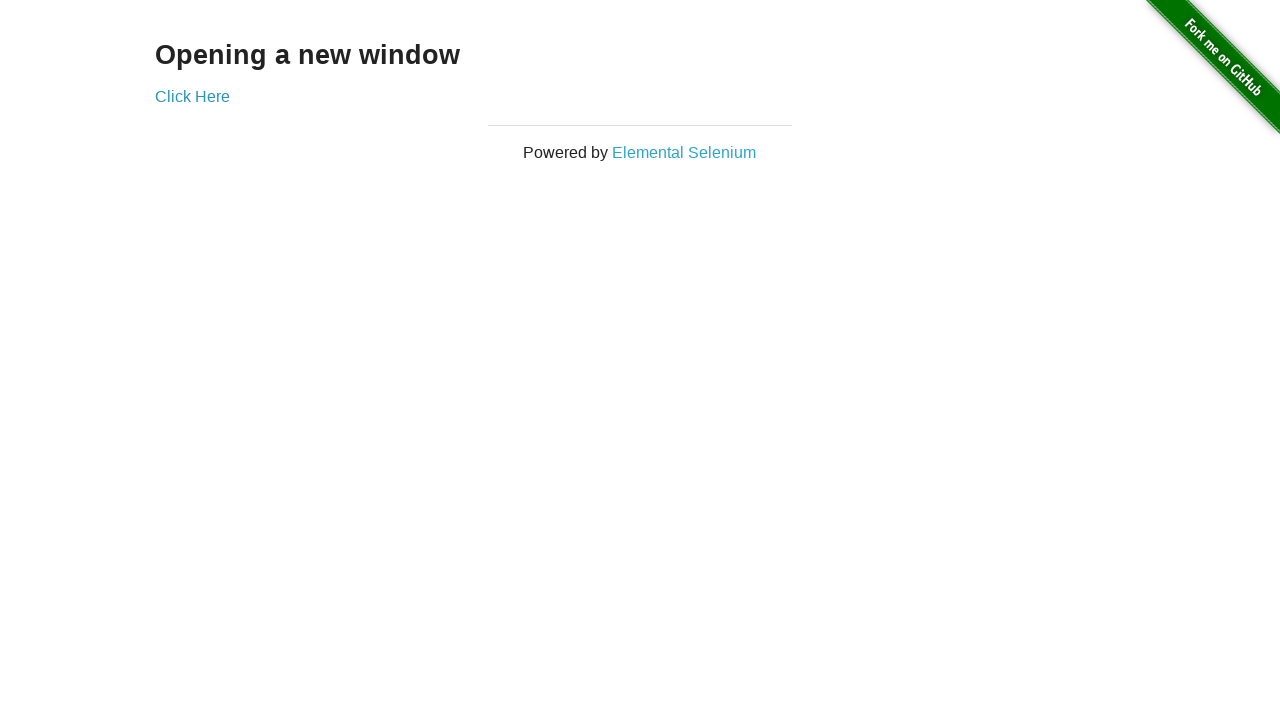